Tests selection state of radio buttons and checkboxes by clicking them and verifying their selected/deselected states

Starting URL: https://automationfc.github.io/basic-form/index.html

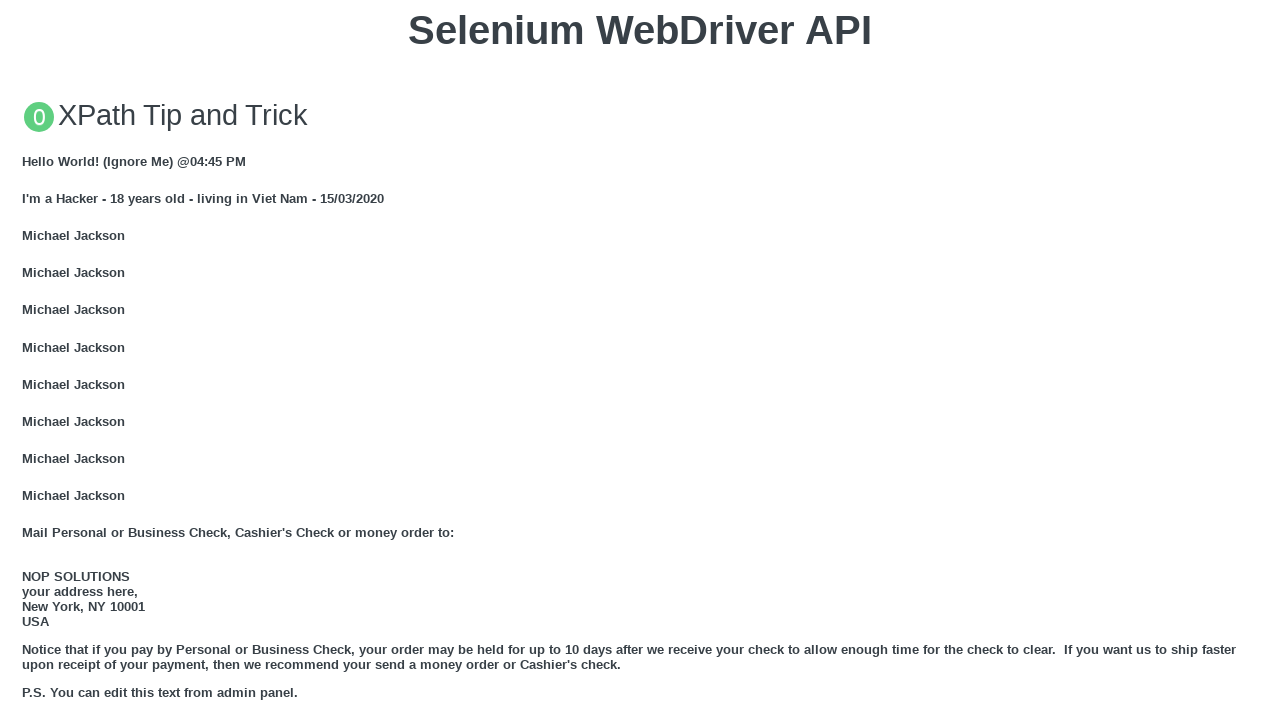

Clicked radio button 'under_18' at (28, 360) on input#under_18
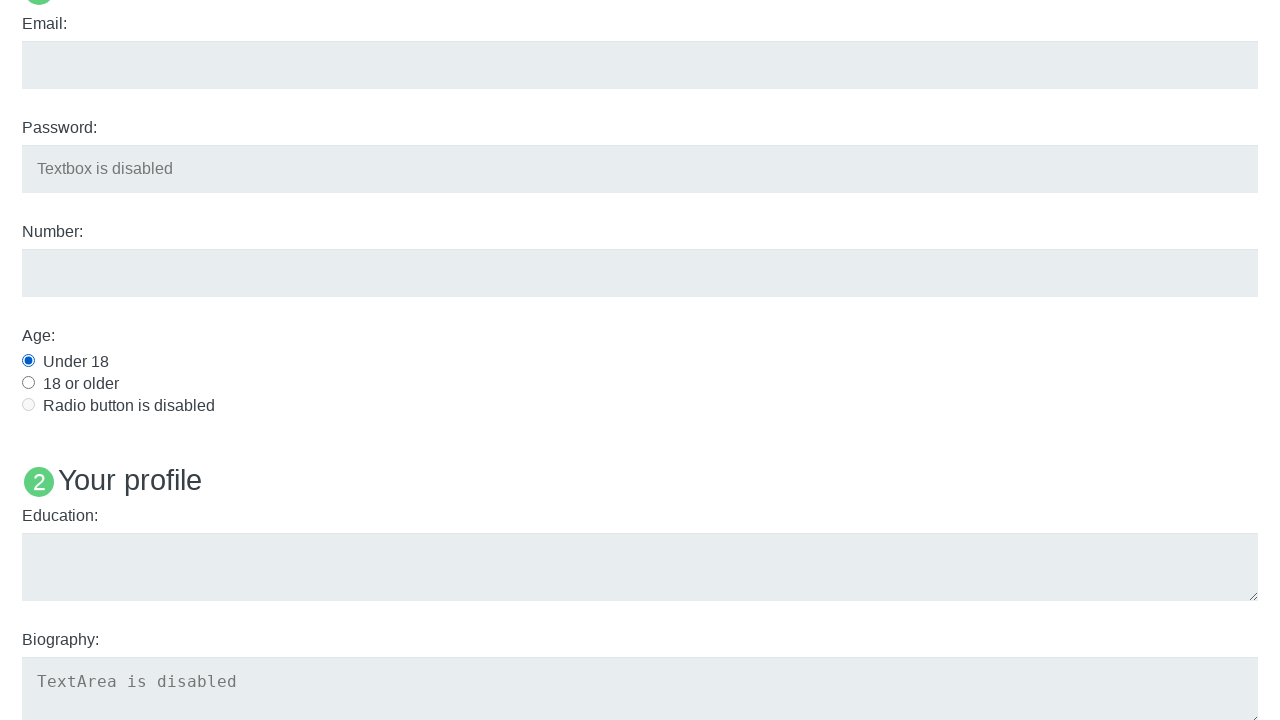

Verified radio button 'under_18' is selected
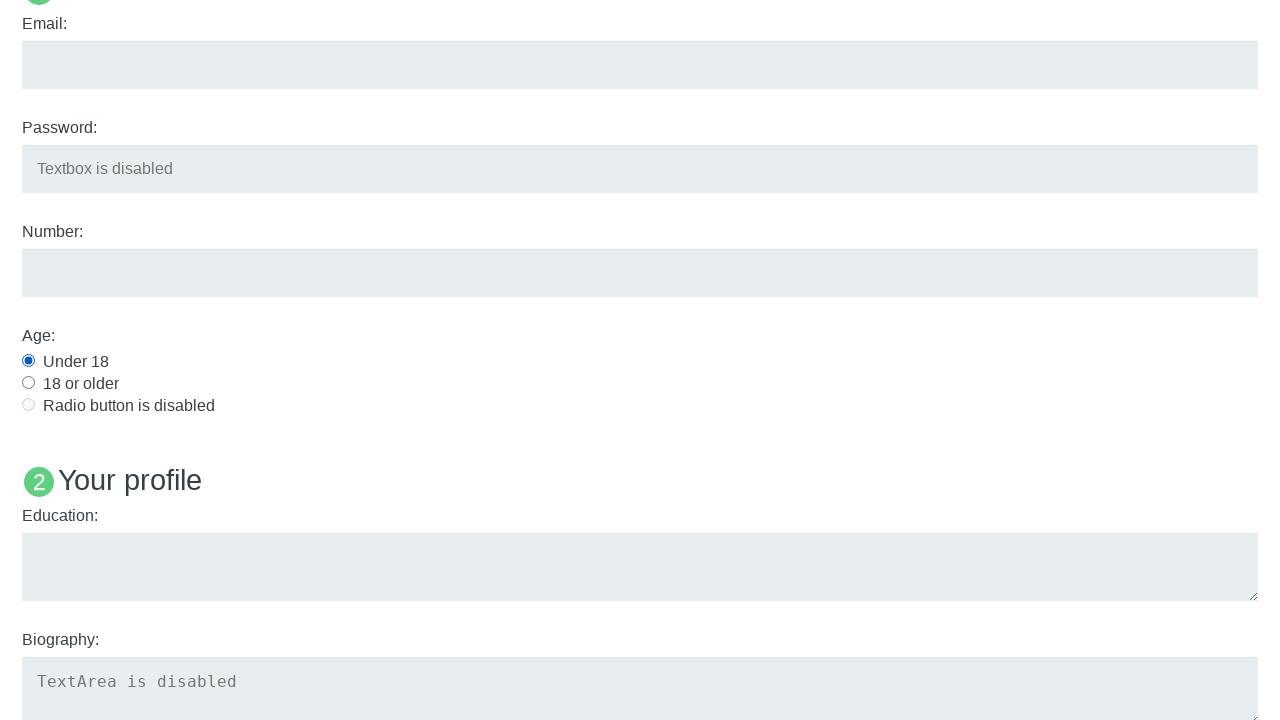

Clicked Java checkbox to select at (28, 361) on #java
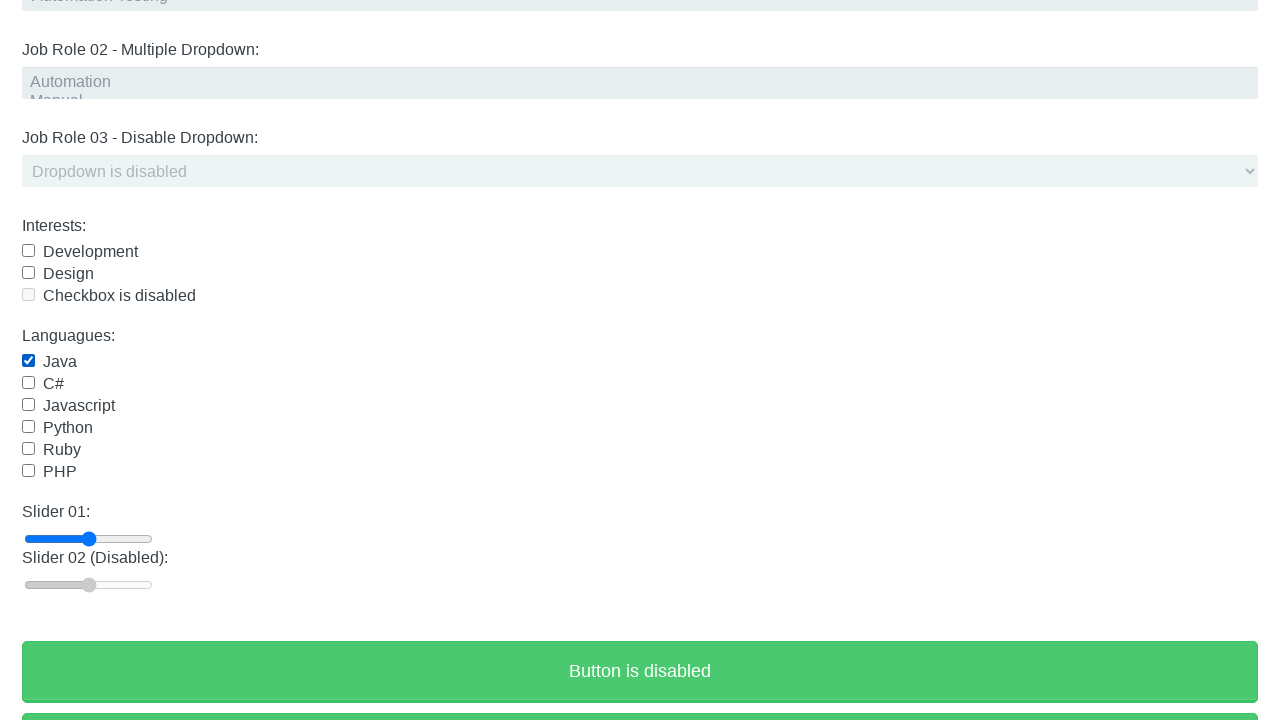

Verified Java checkbox is selected
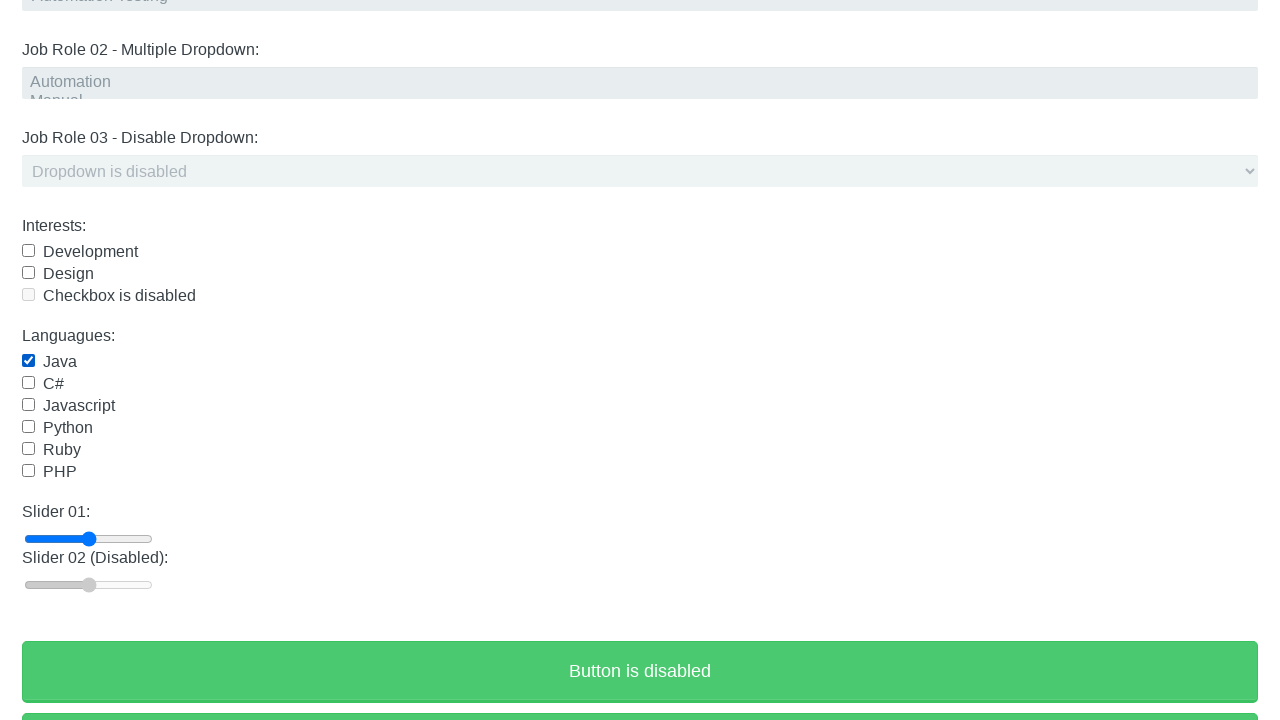

Clicked Java checkbox to deselect at (28, 361) on #java
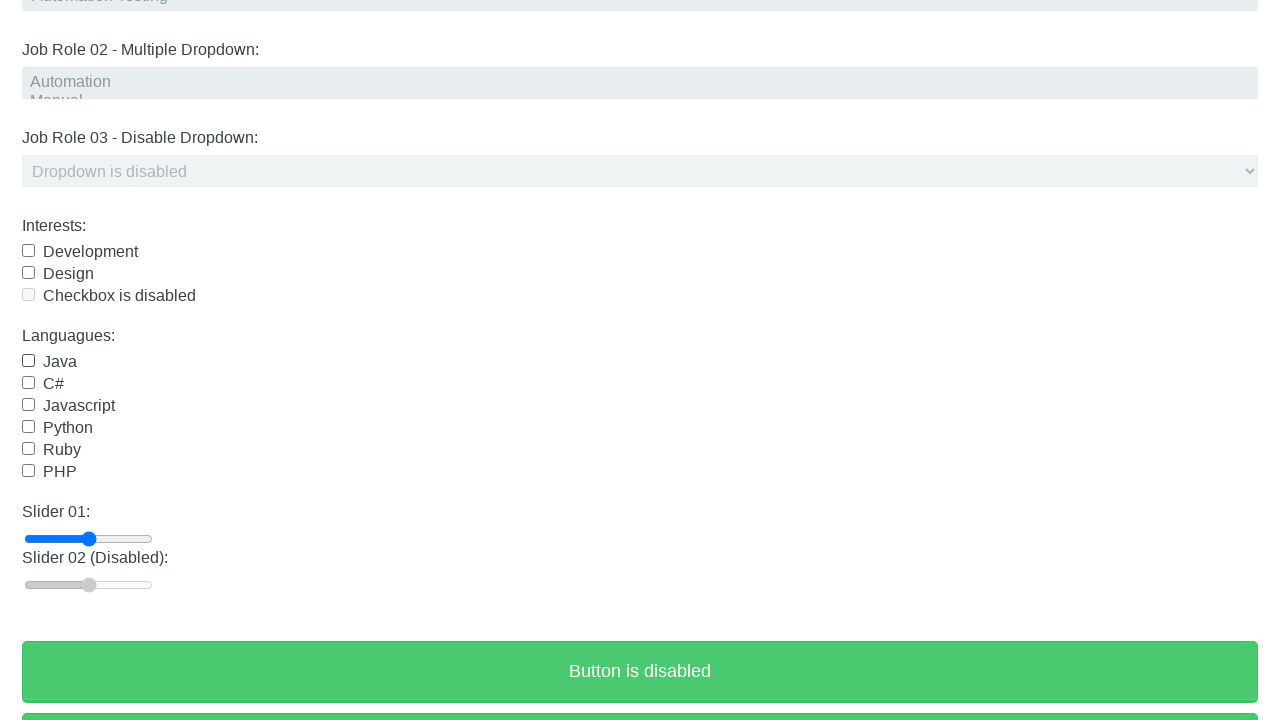

Verified Java checkbox is deselected
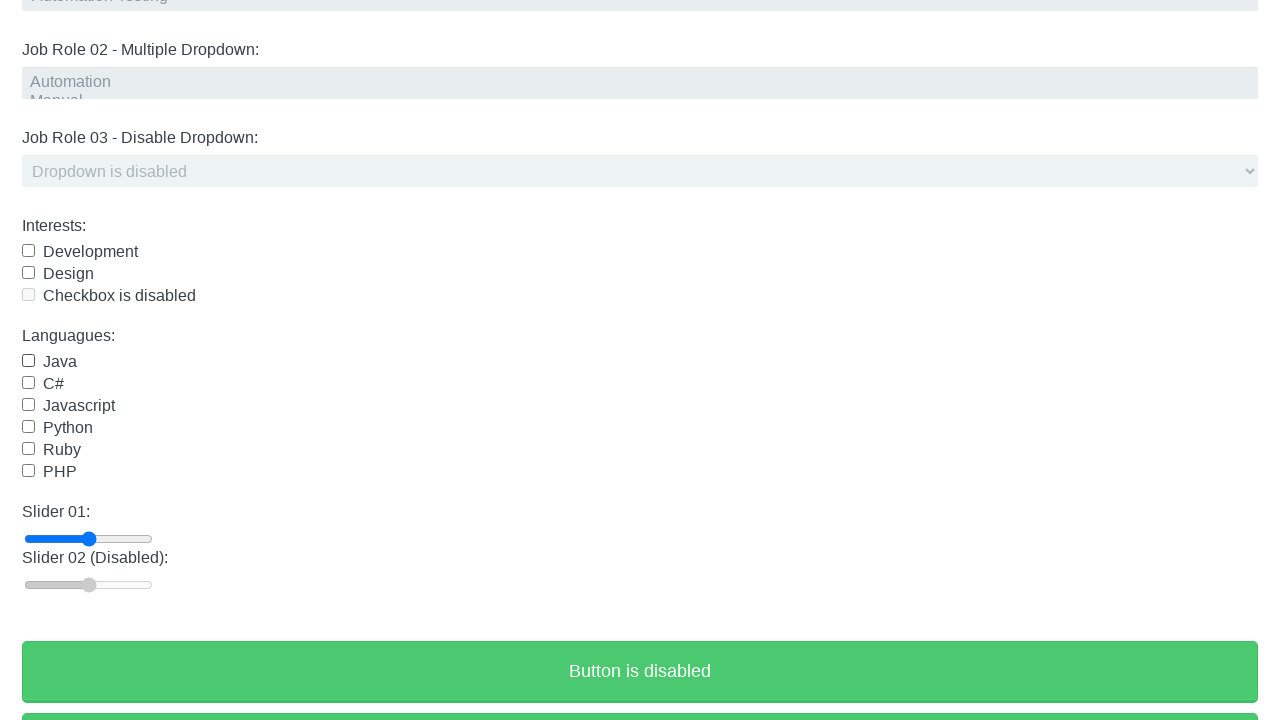

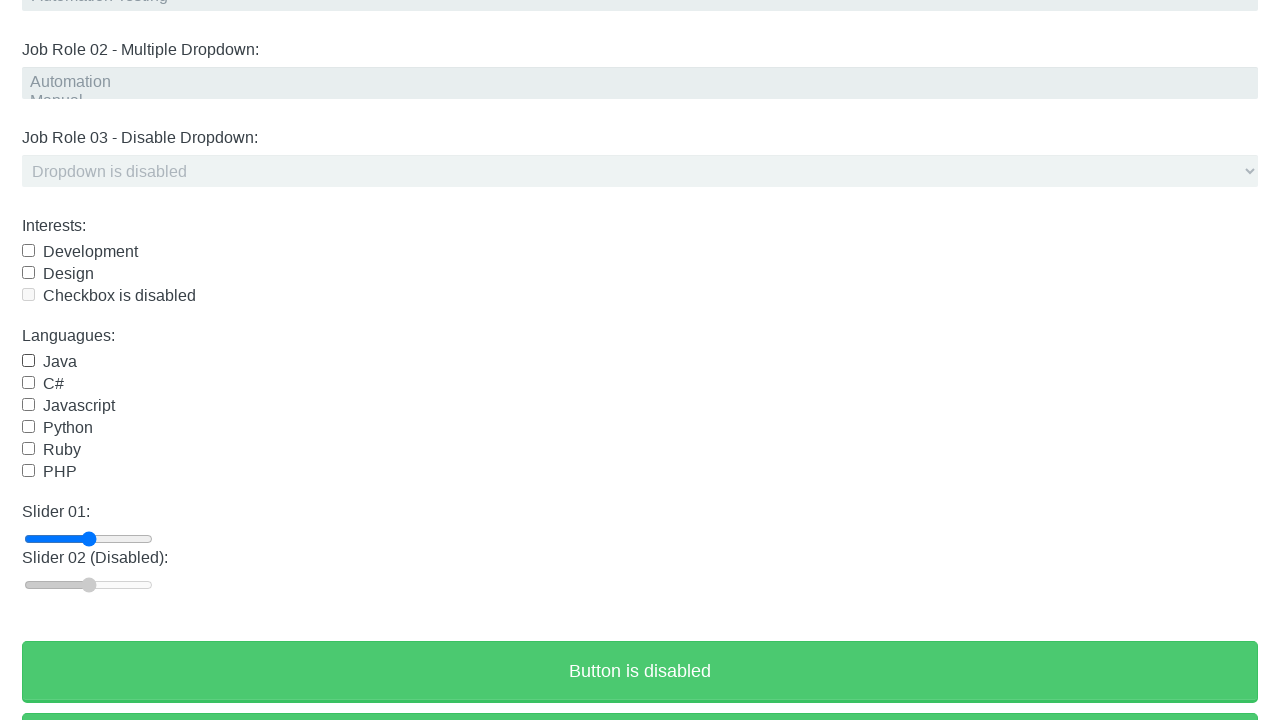